Tests drag and drop functionality on jQuery UI demo page by dragging an element and dropping it onto a target area within an iframe

Starting URL: https://jqueryui.com/droppable/

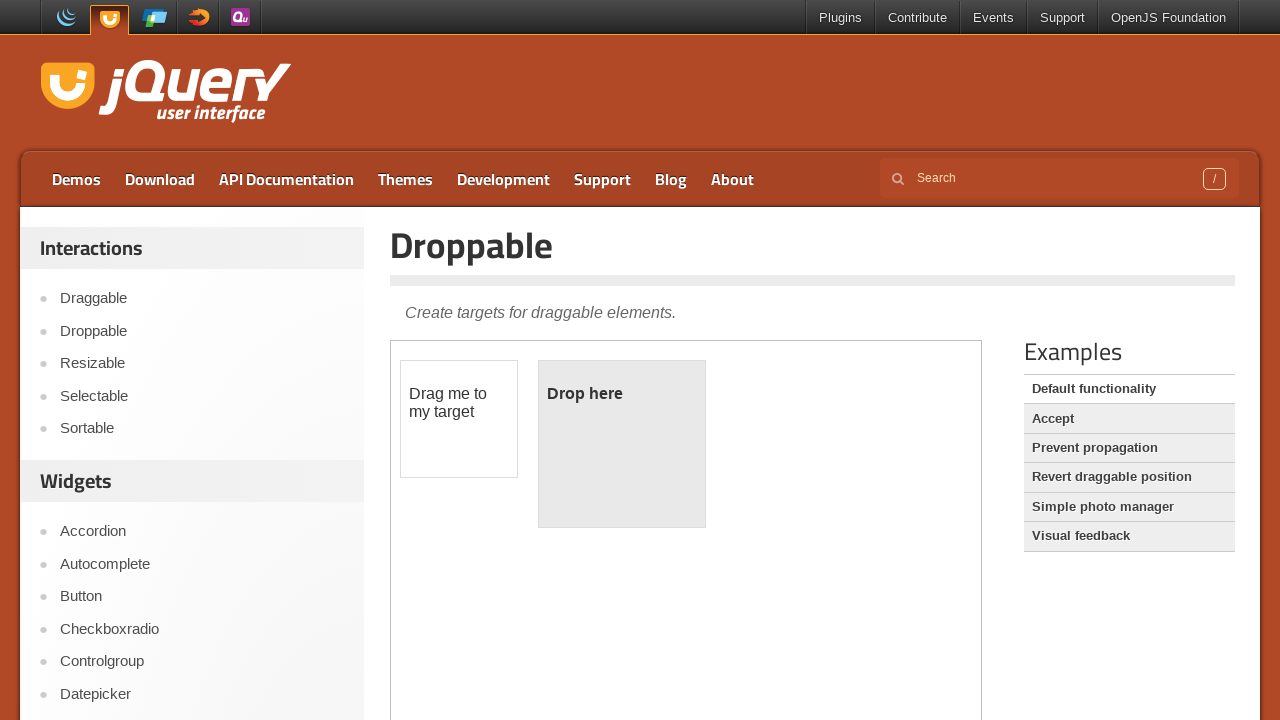

Located the iframe containing the drag and drop demo
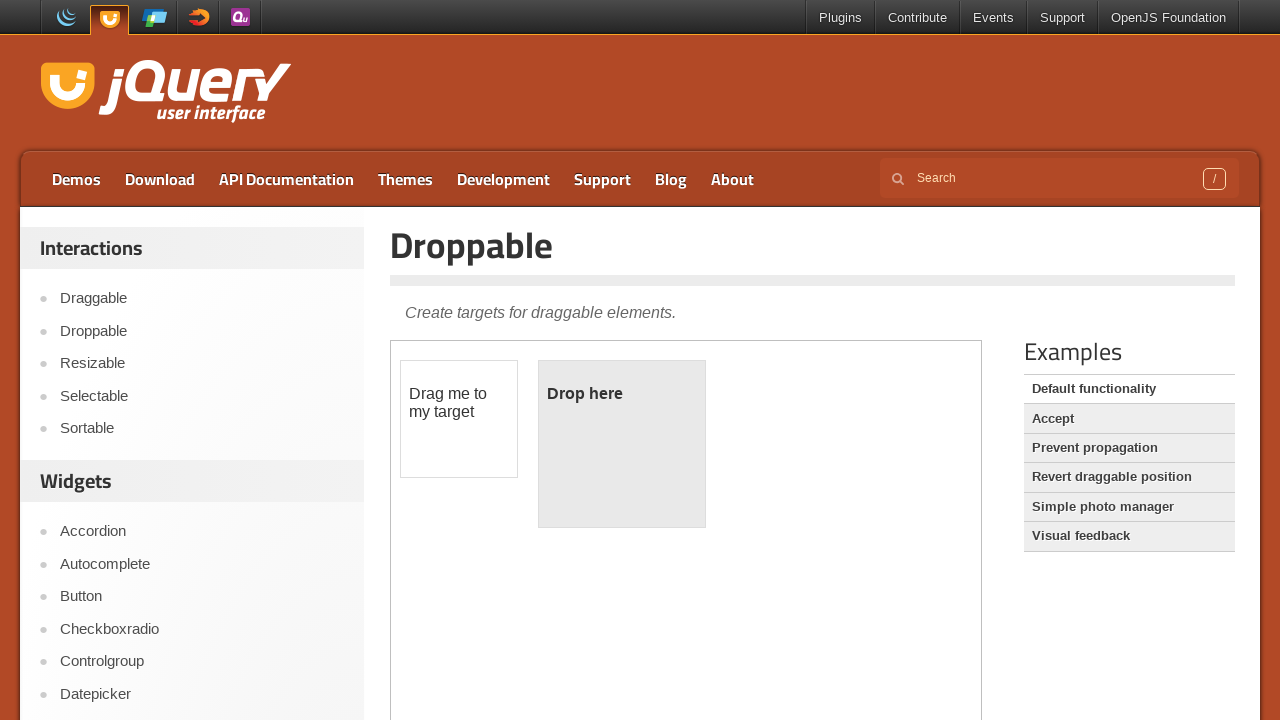

Located the draggable element within the iframe
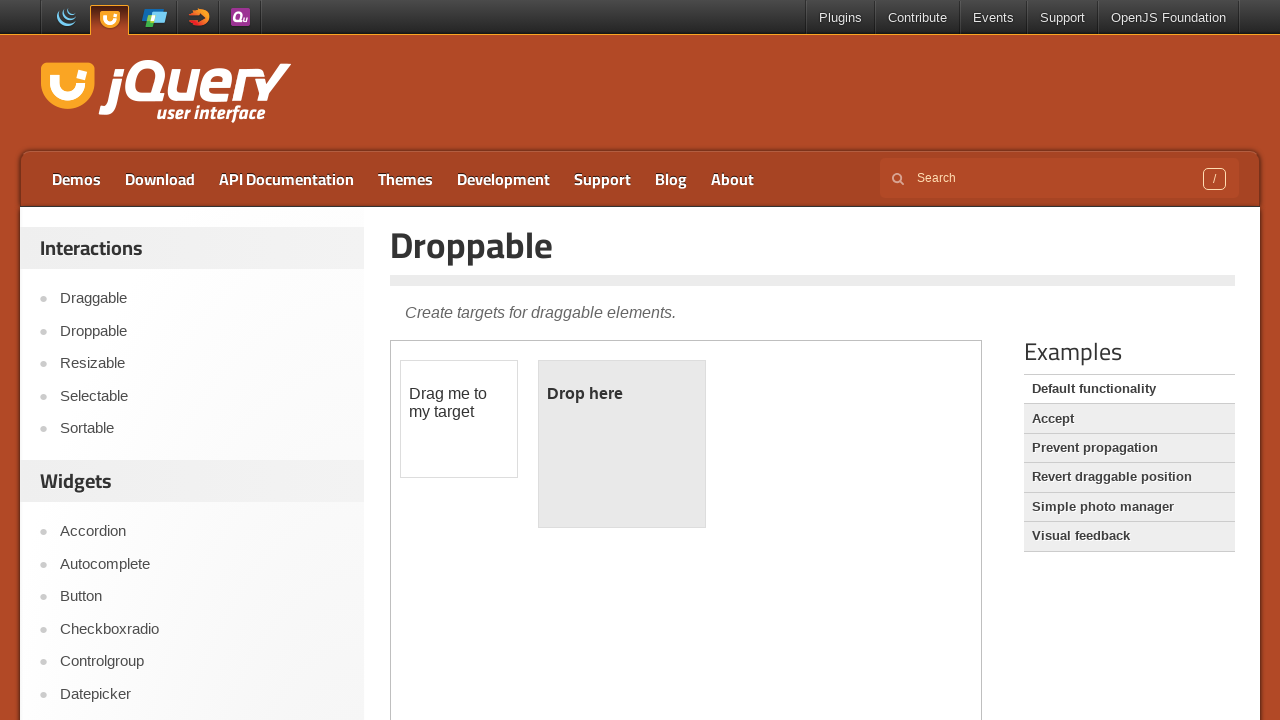

Located the droppable target element within the iframe
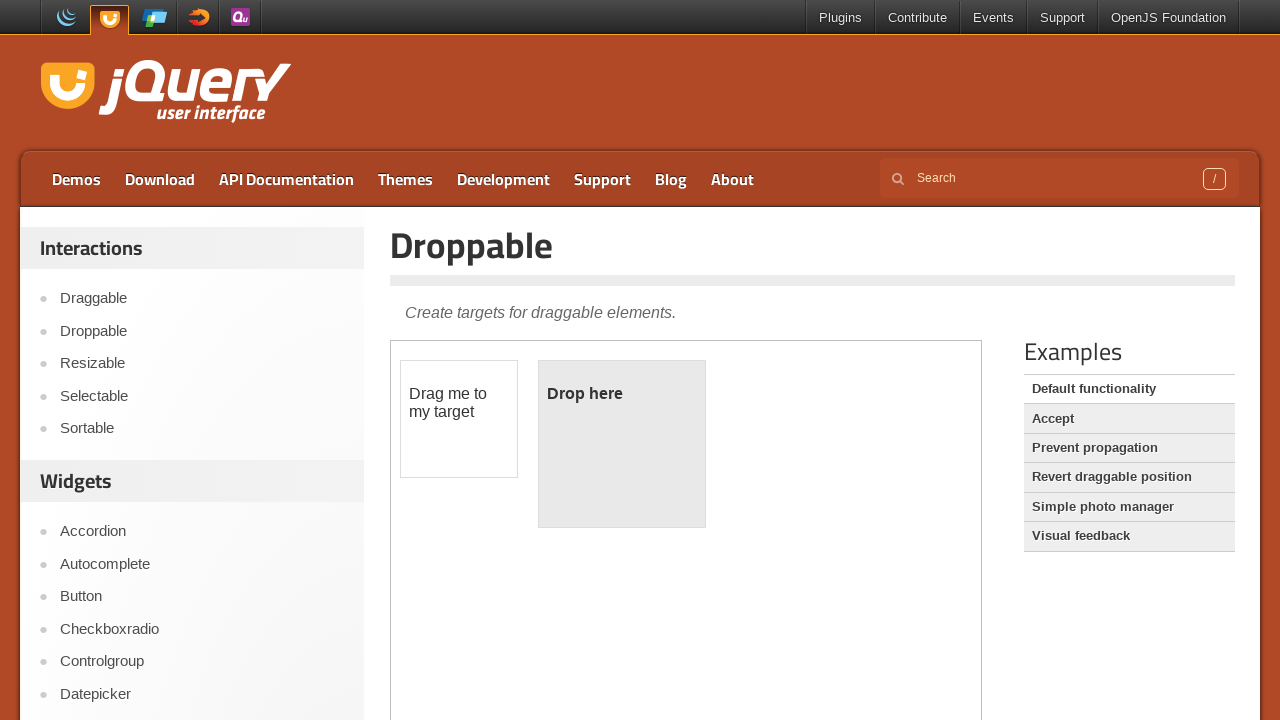

Dragged the draggable element and dropped it onto the droppable target at (622, 444)
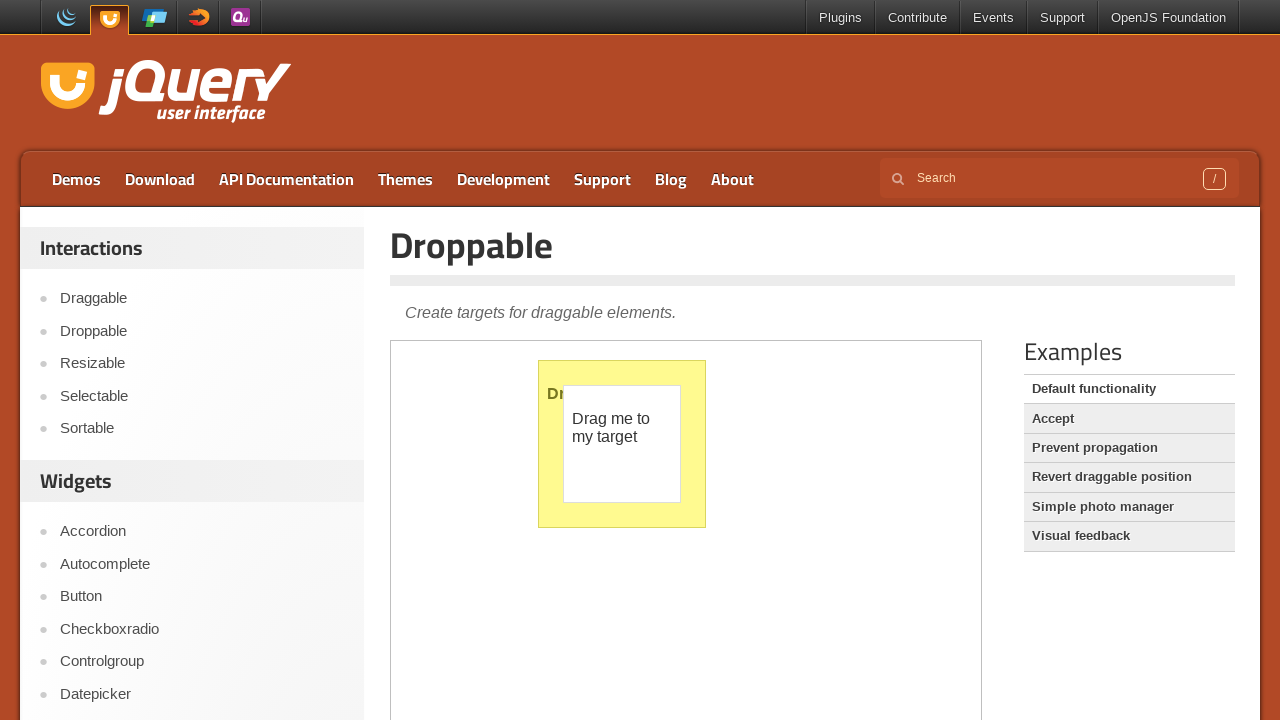

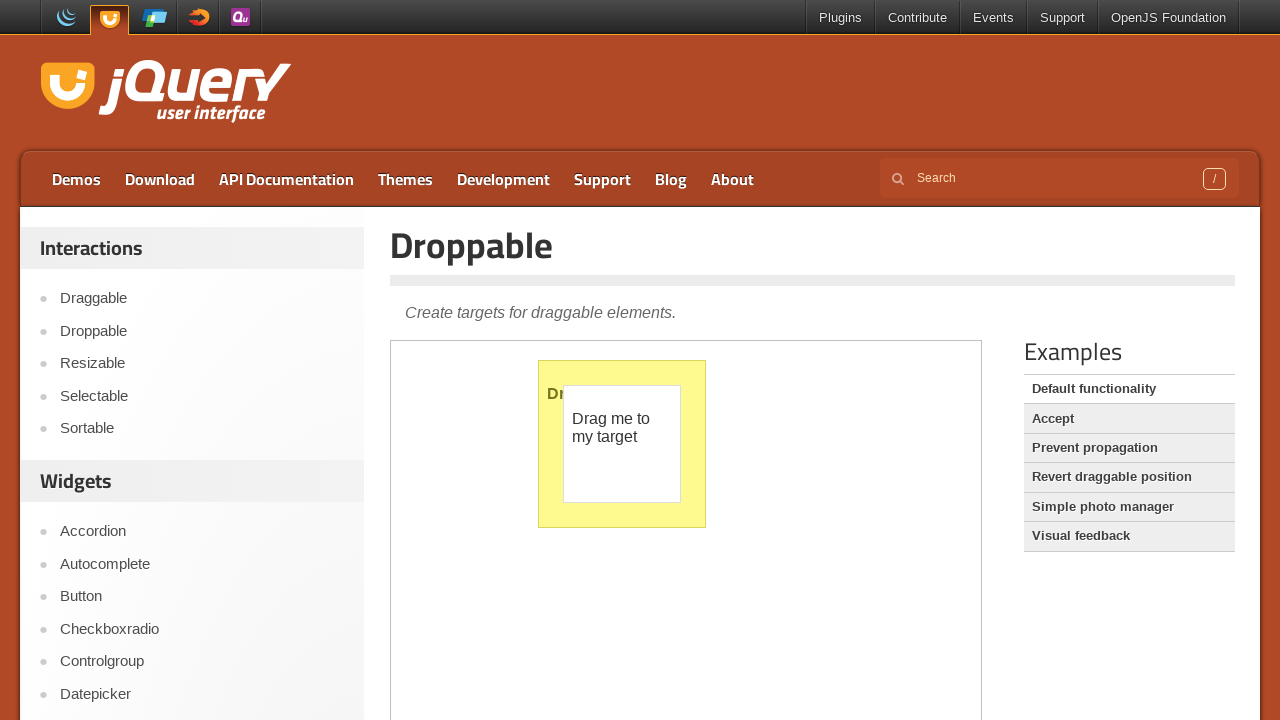